Tests JavaScript confirmation alert handling by clicking a button to trigger the alert, accepting it, and verifying the result message displays correctly.

Starting URL: http://the-internet.herokuapp.com/javascript_alerts

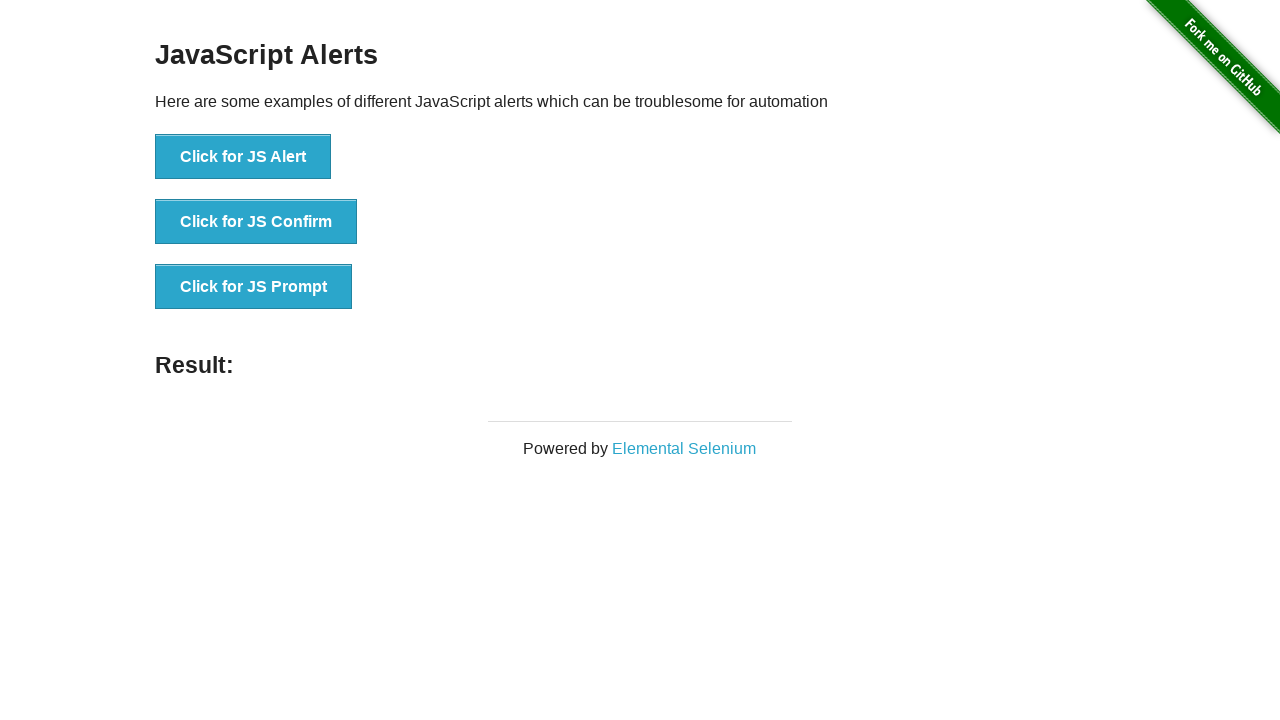

Set up dialog handler to accept confirmation alerts
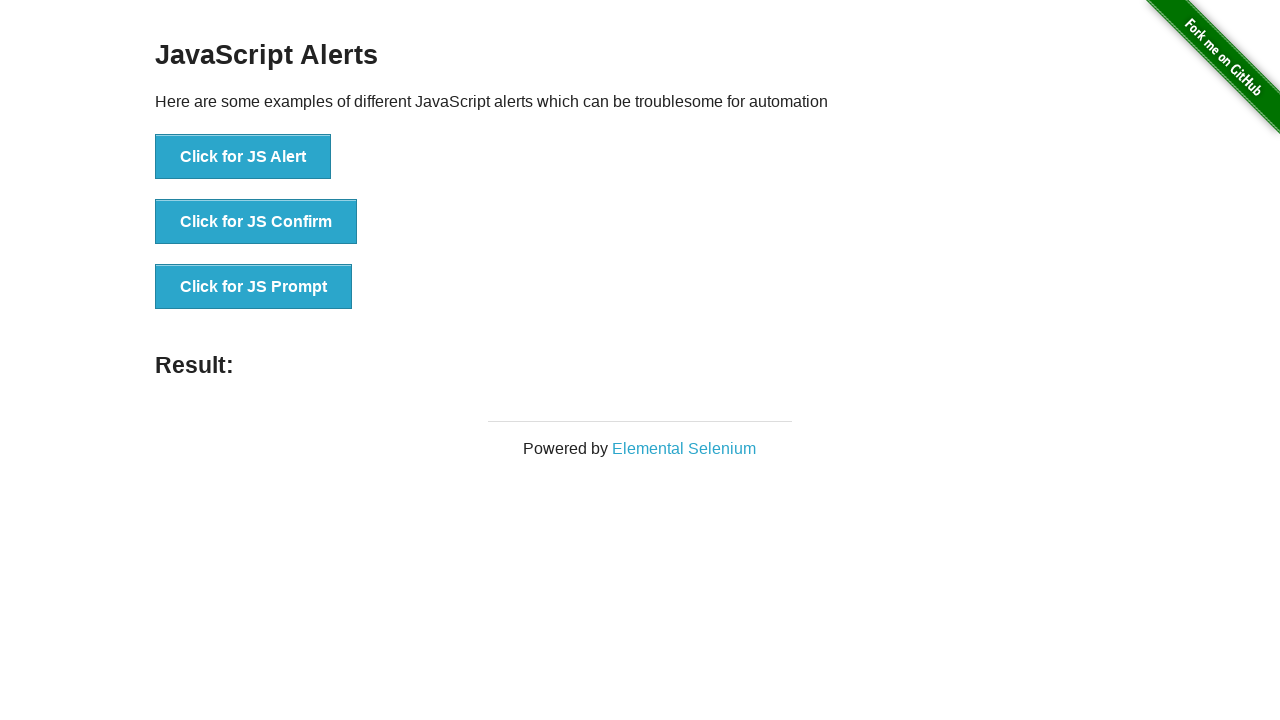

Clicked button to trigger JavaScript confirmation alert at (256, 222) on .example li:nth-child(2) button
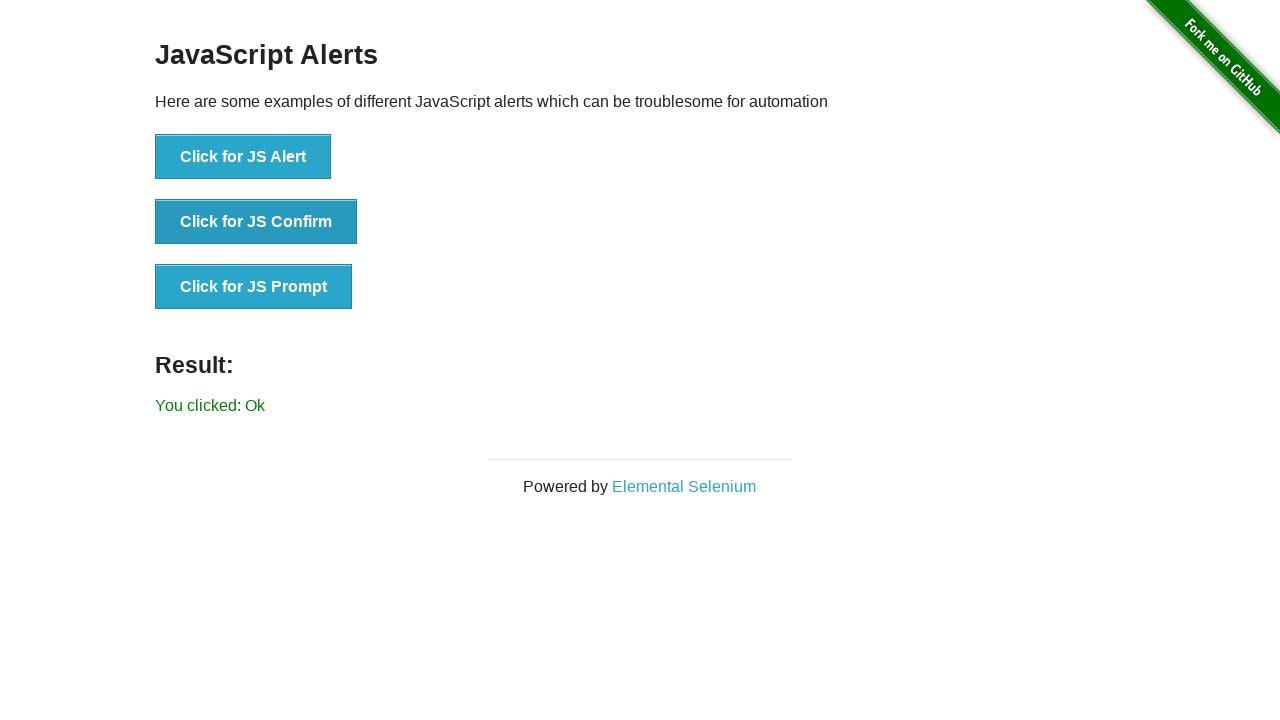

Result message element loaded after alert acceptance
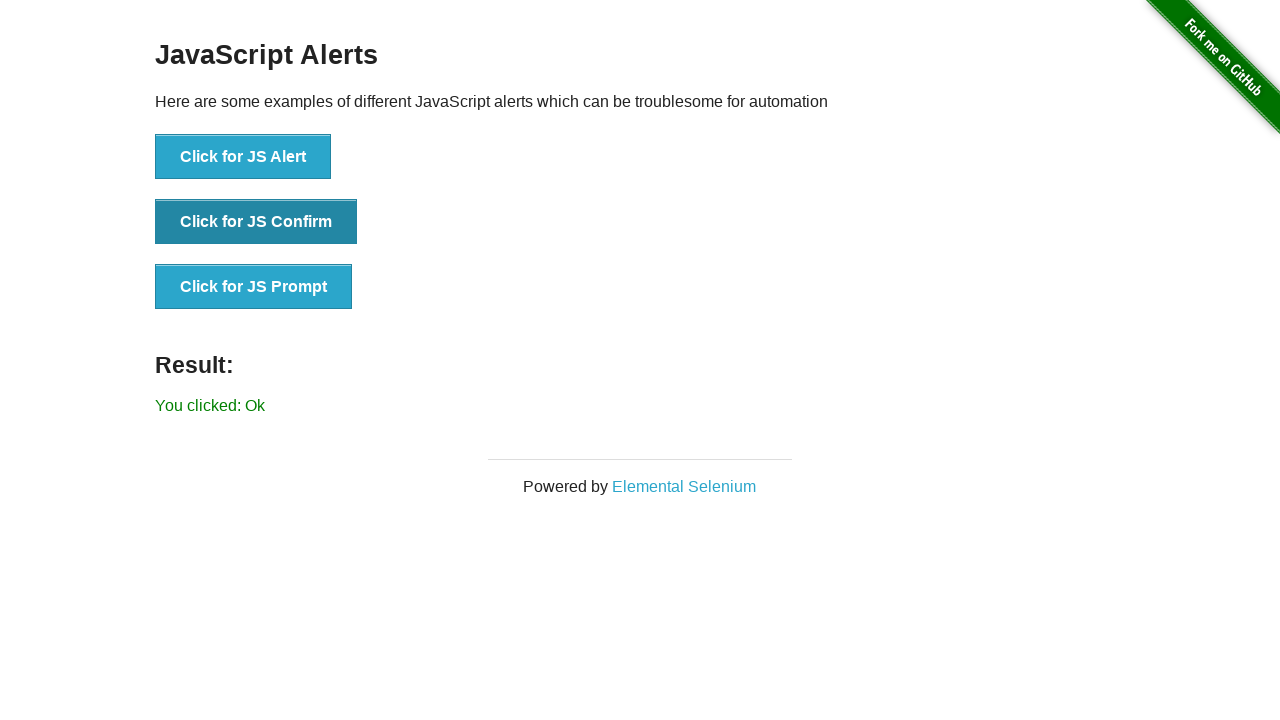

Retrieved result text from page
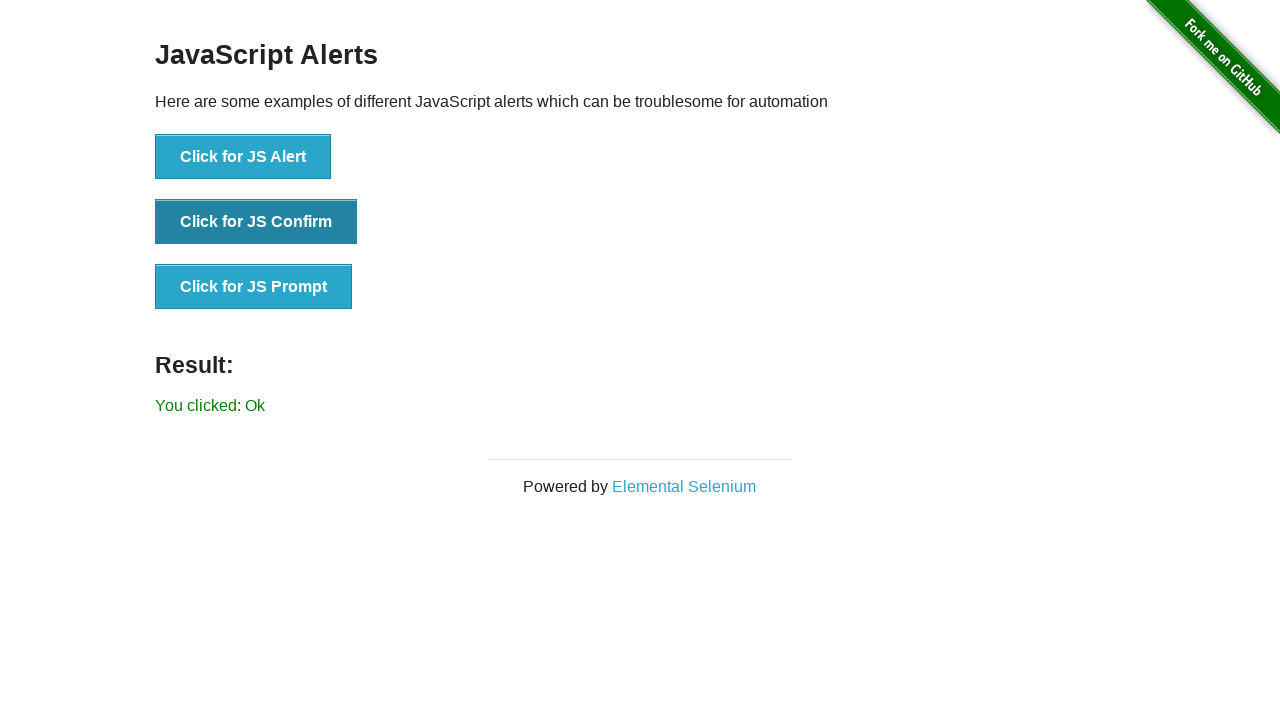

Verified result text equals 'You clicked: Ok'
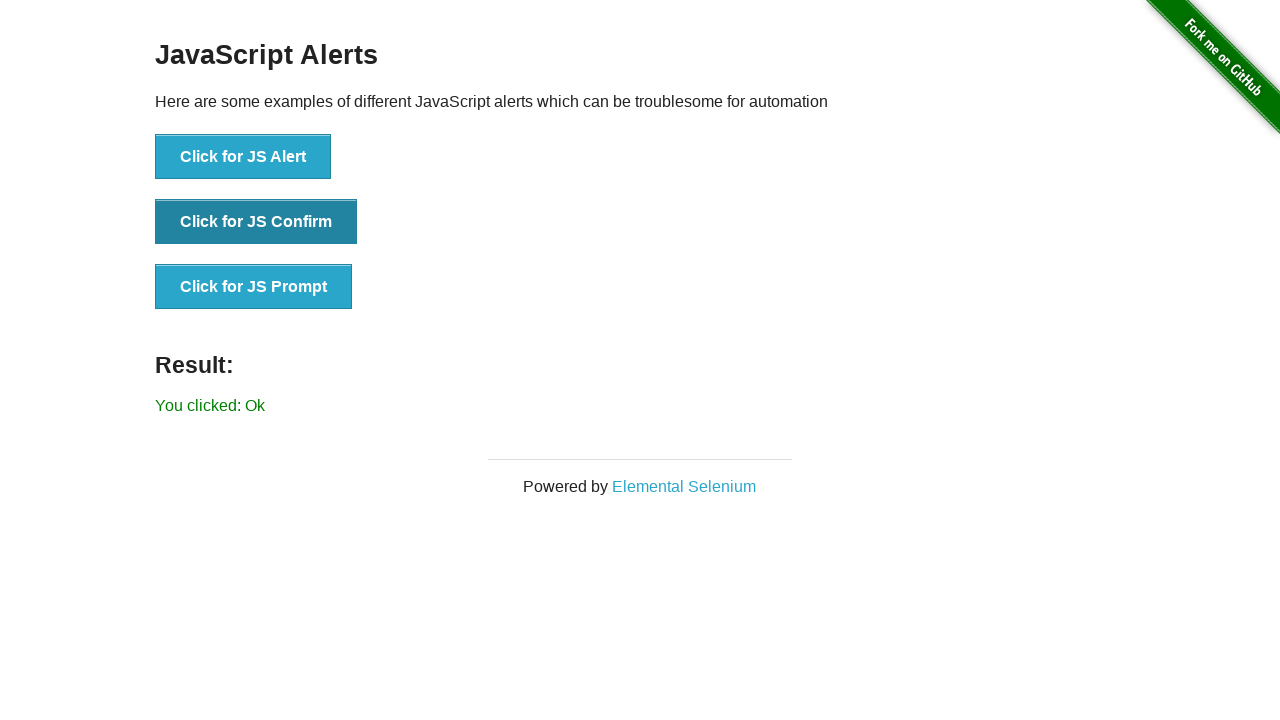

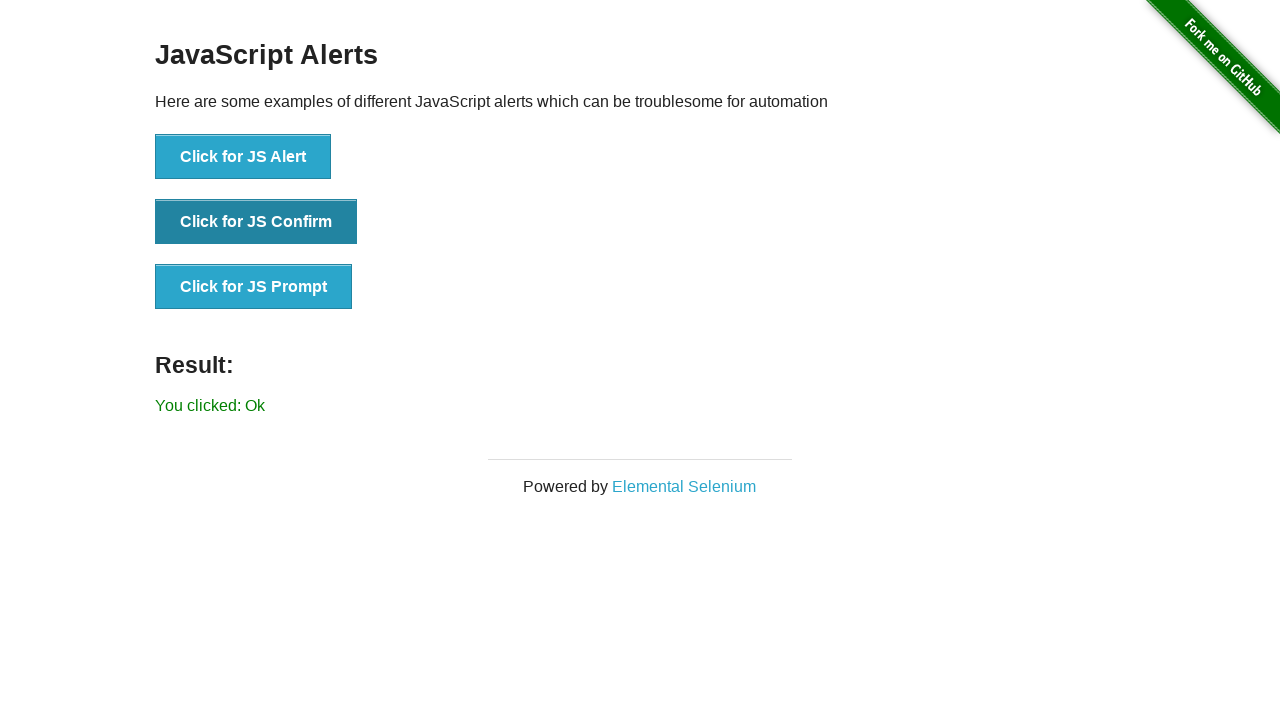